Navigates to a Software Testing Help tutorial page and retrieves the page title

Starting URL: https://www.softwaretestinghelp.com/docker-selenium-tutorial/

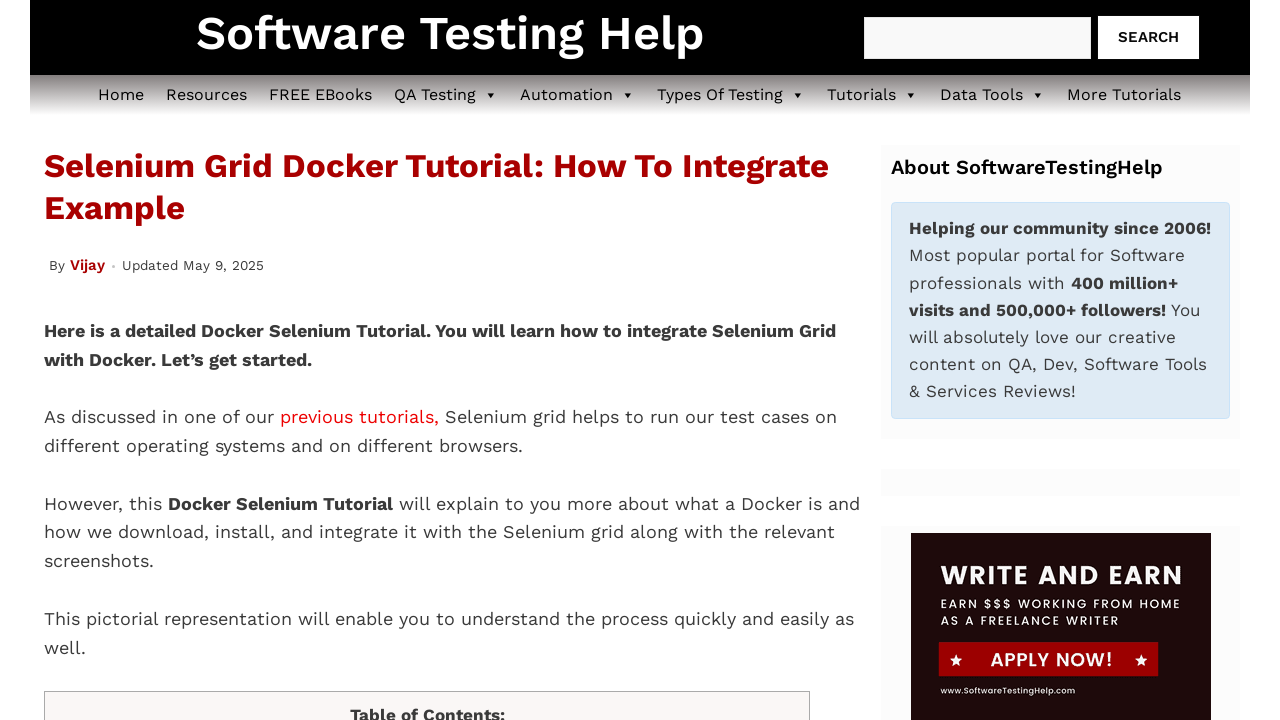

Navigated to Software Testing Help Docker Selenium tutorial page
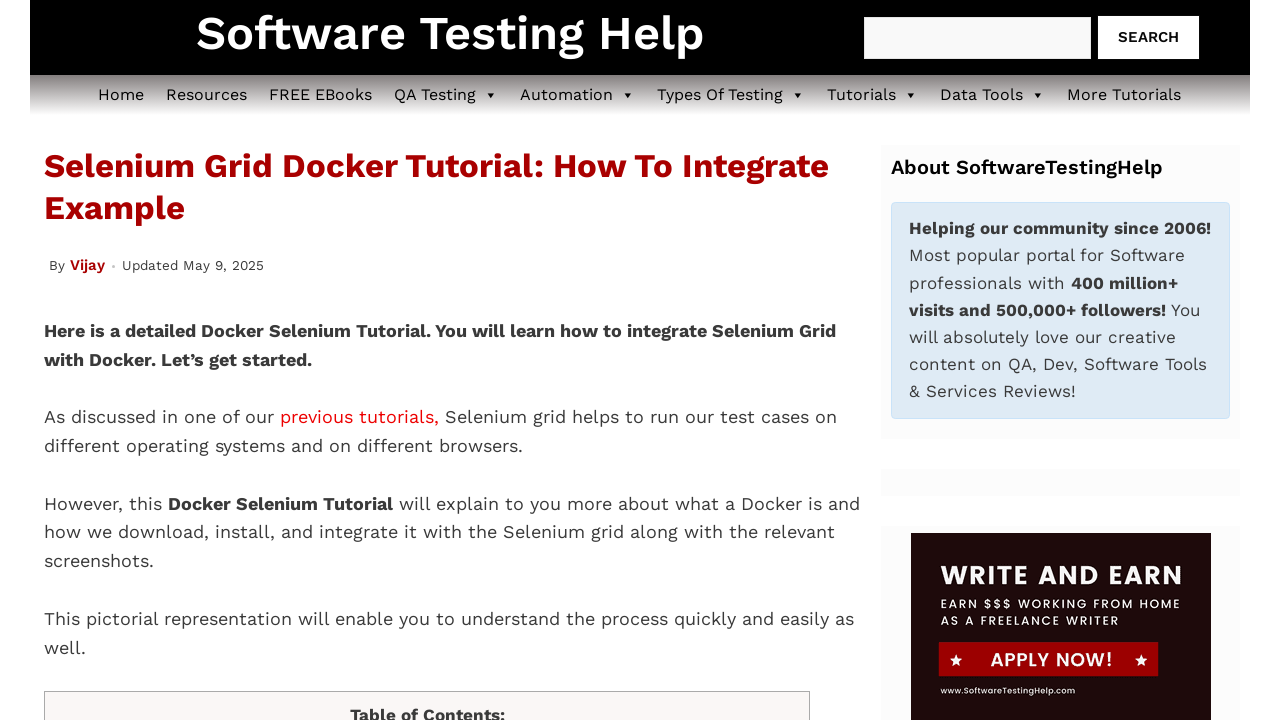

Retrieved page title
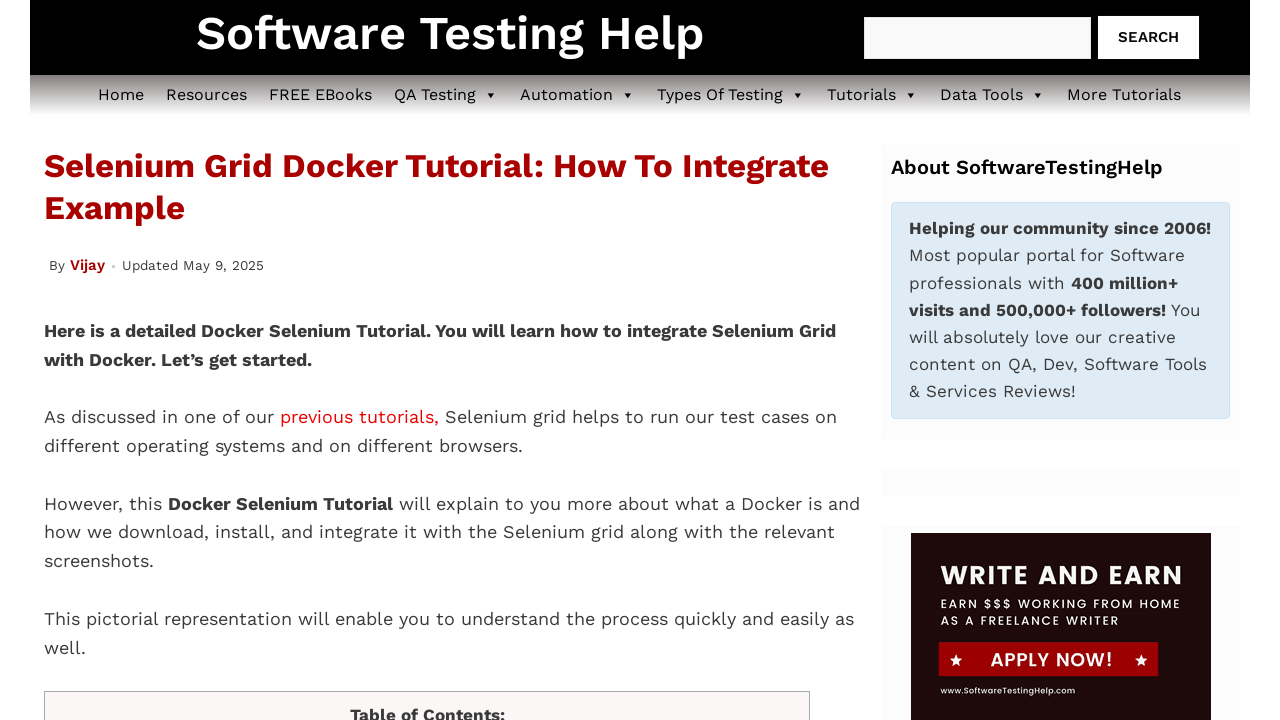

Printed page title: Selenium Grid Docker Tutorial: How to Integrate Example
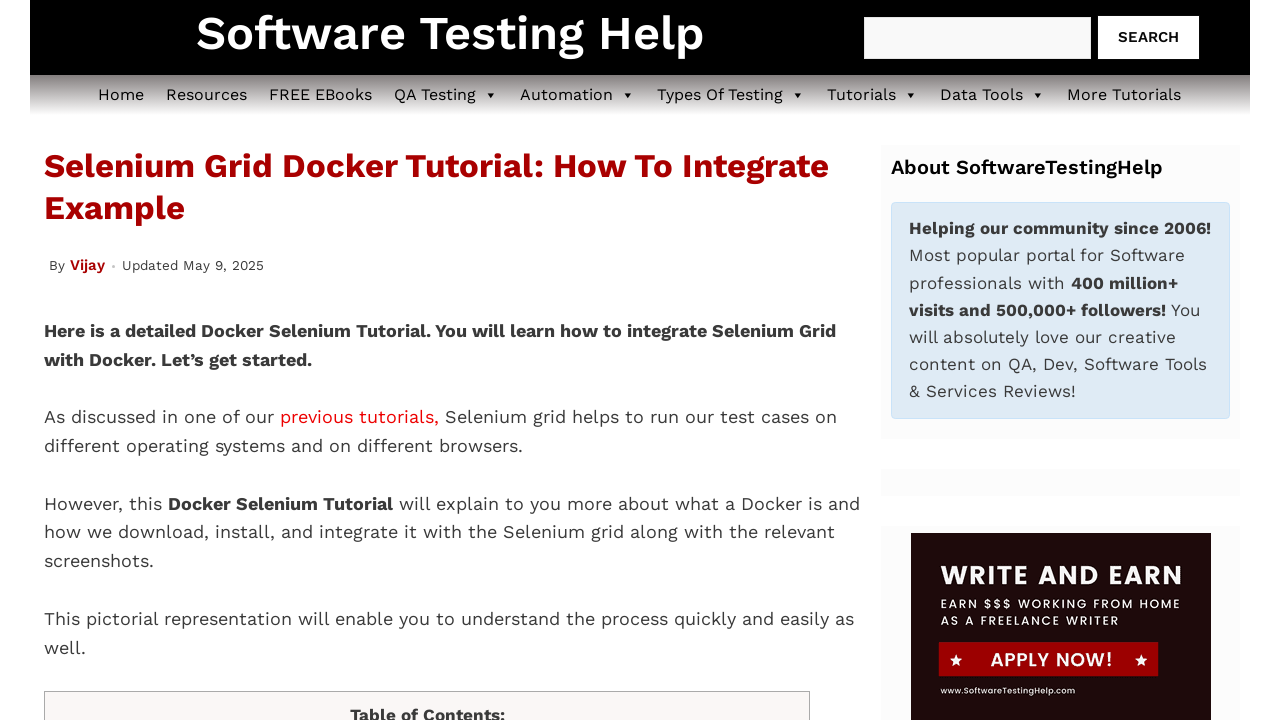

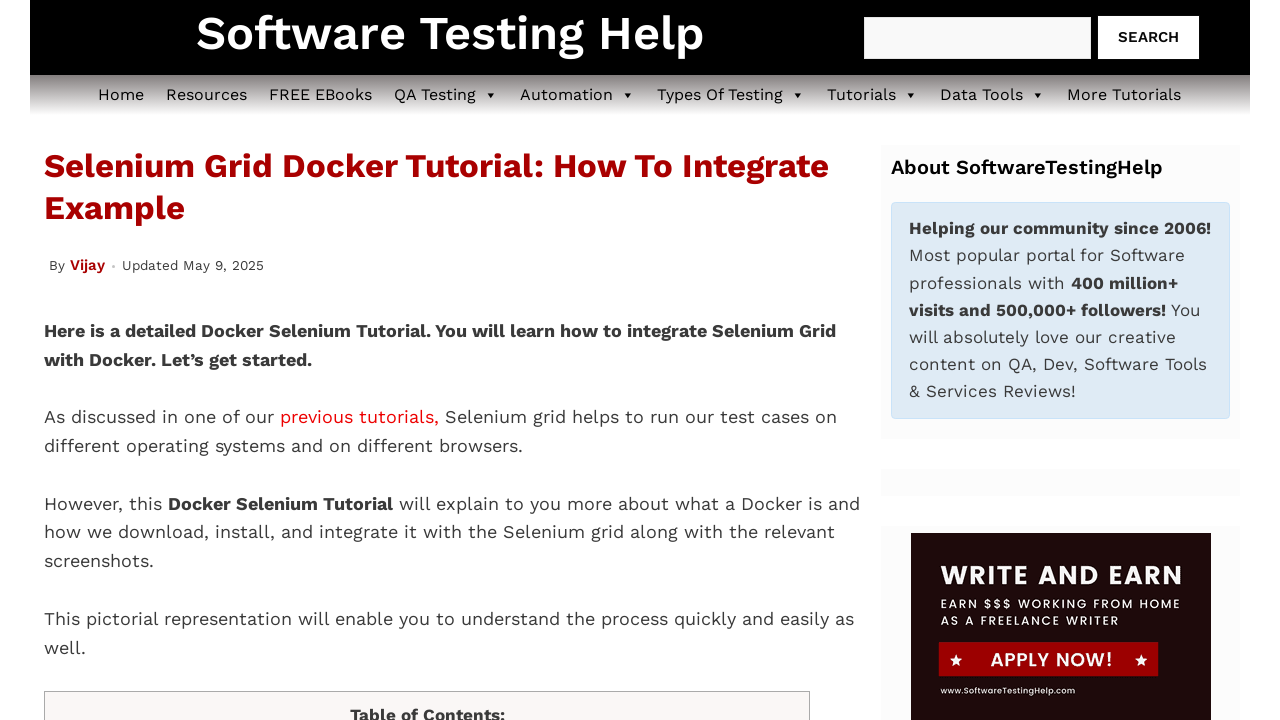